Tests checkbox functionality by navigating to a checkboxes page, finding all checkbox elements, and verifying the checked state of the last checkbox using both attribute lookup and is_selected methods.

Starting URL: http://the-internet.herokuapp.com/checkboxes

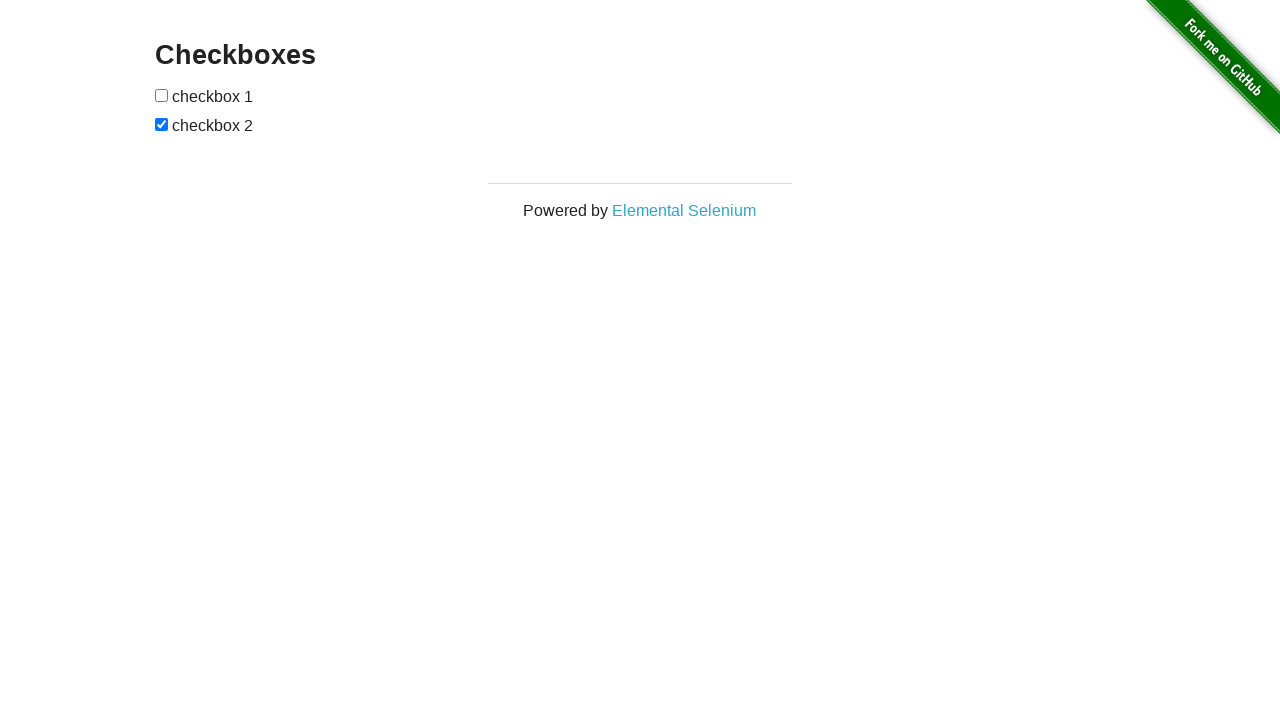

Waited for checkboxes to be present on the page
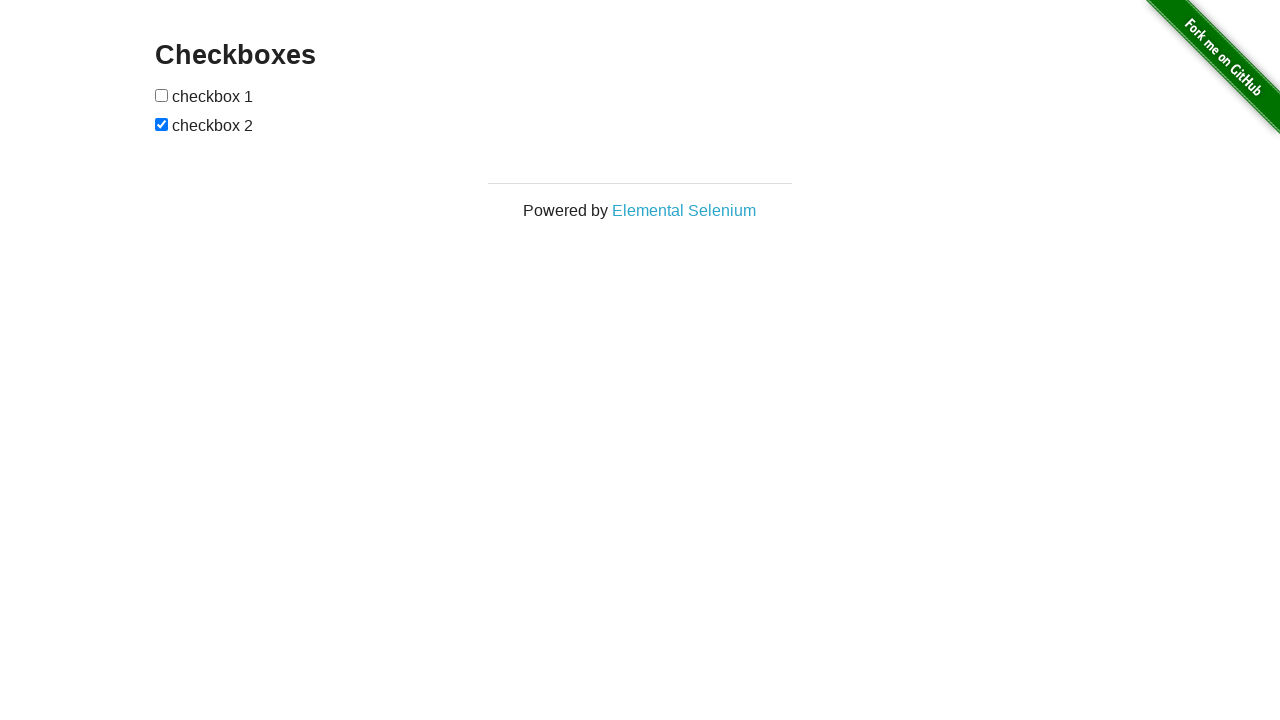

Located all checkbox elements
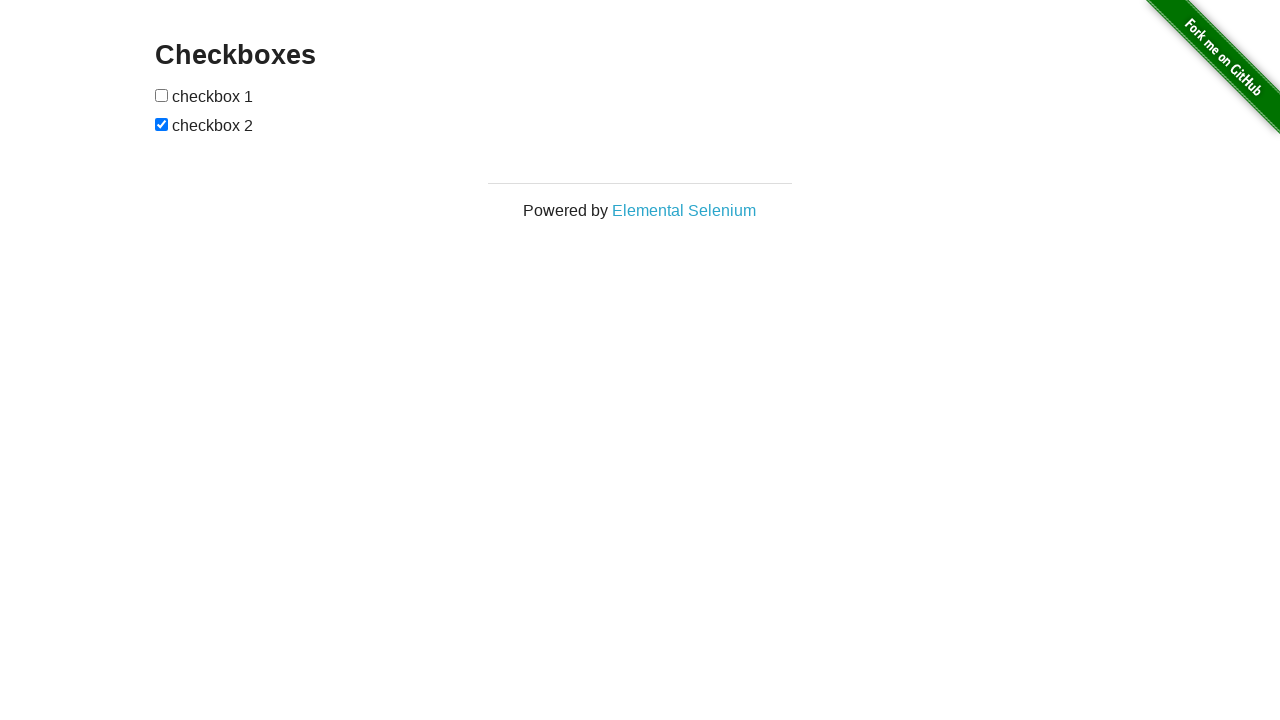

Selected the last checkbox element
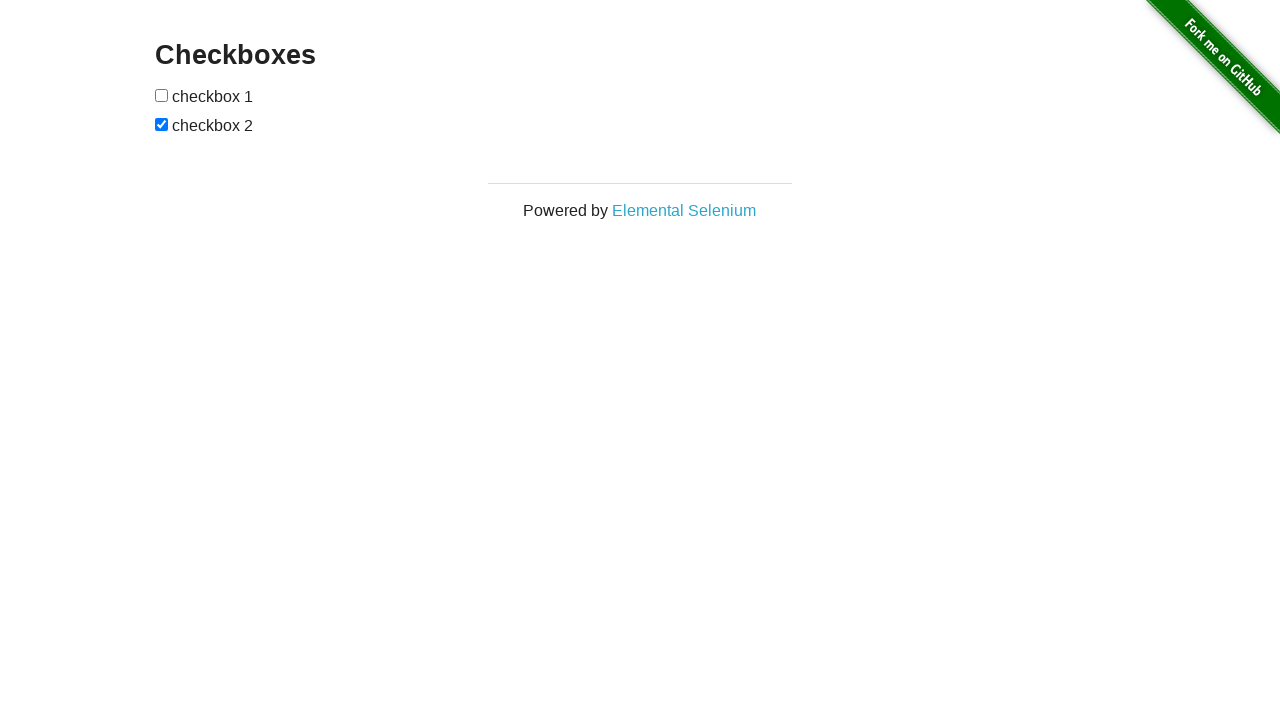

Verified that the last checkbox is checked
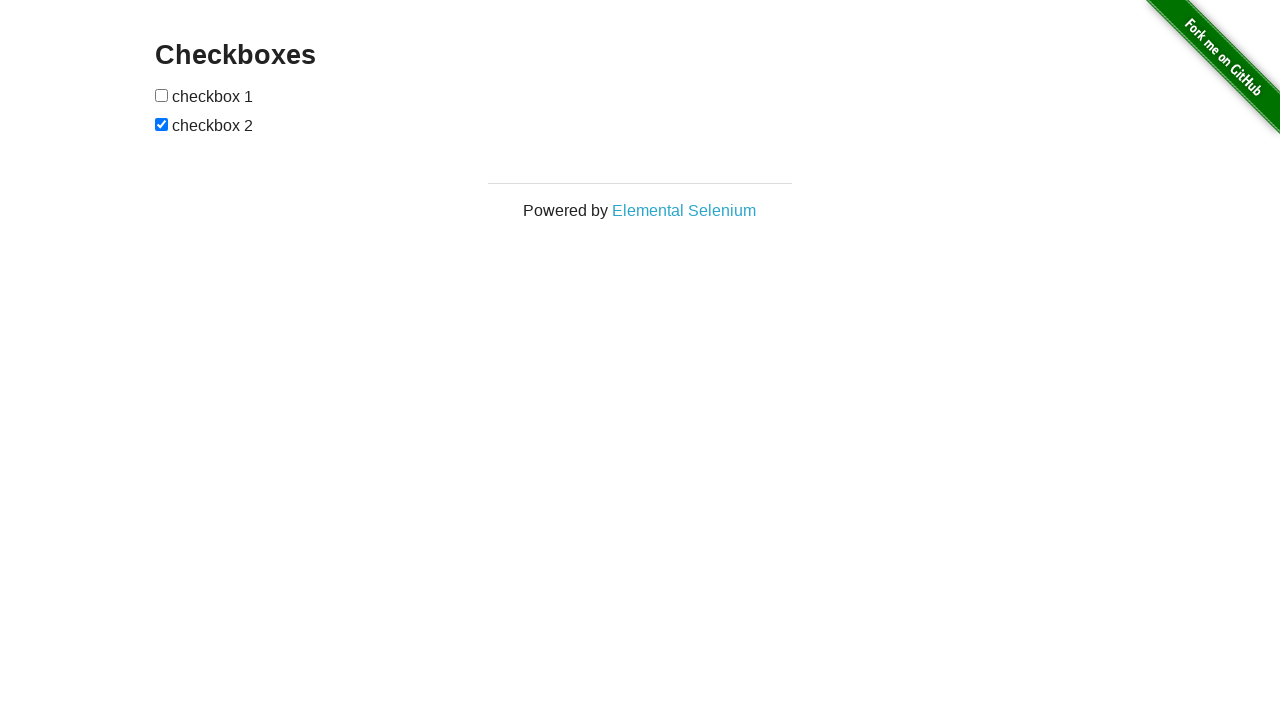

Selected the first checkbox element
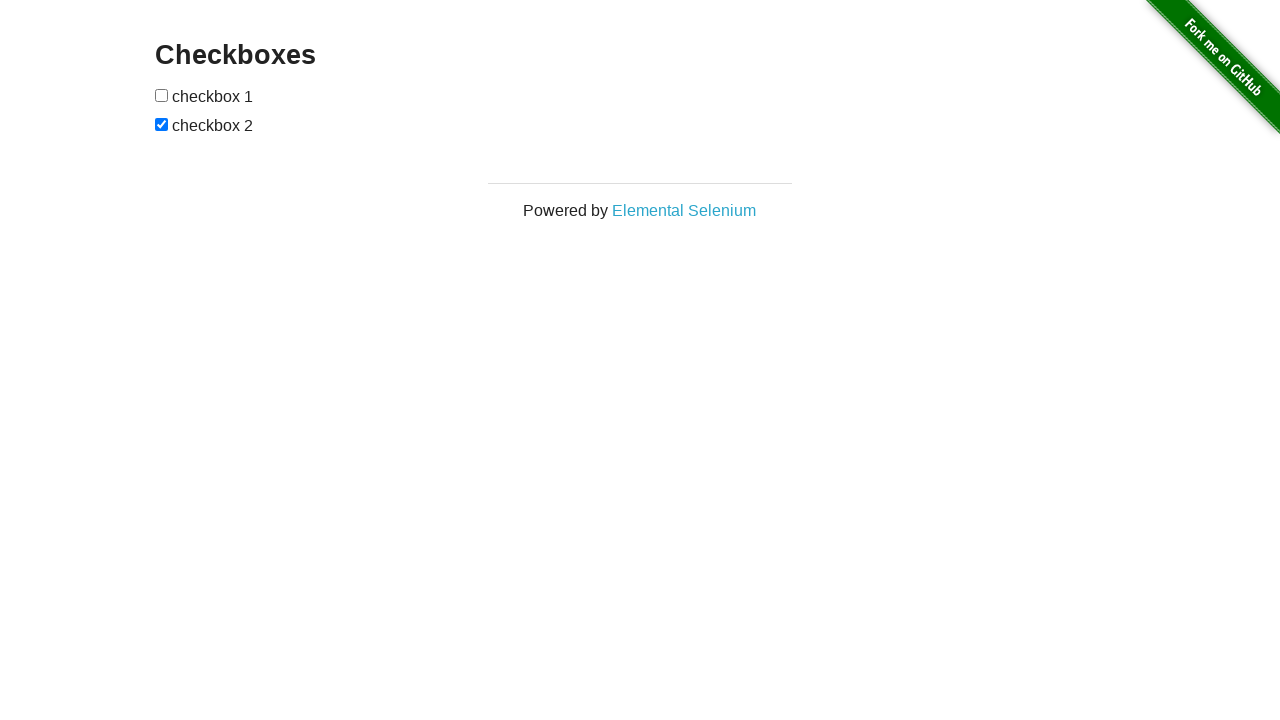

Verified that the first checkbox is not checked
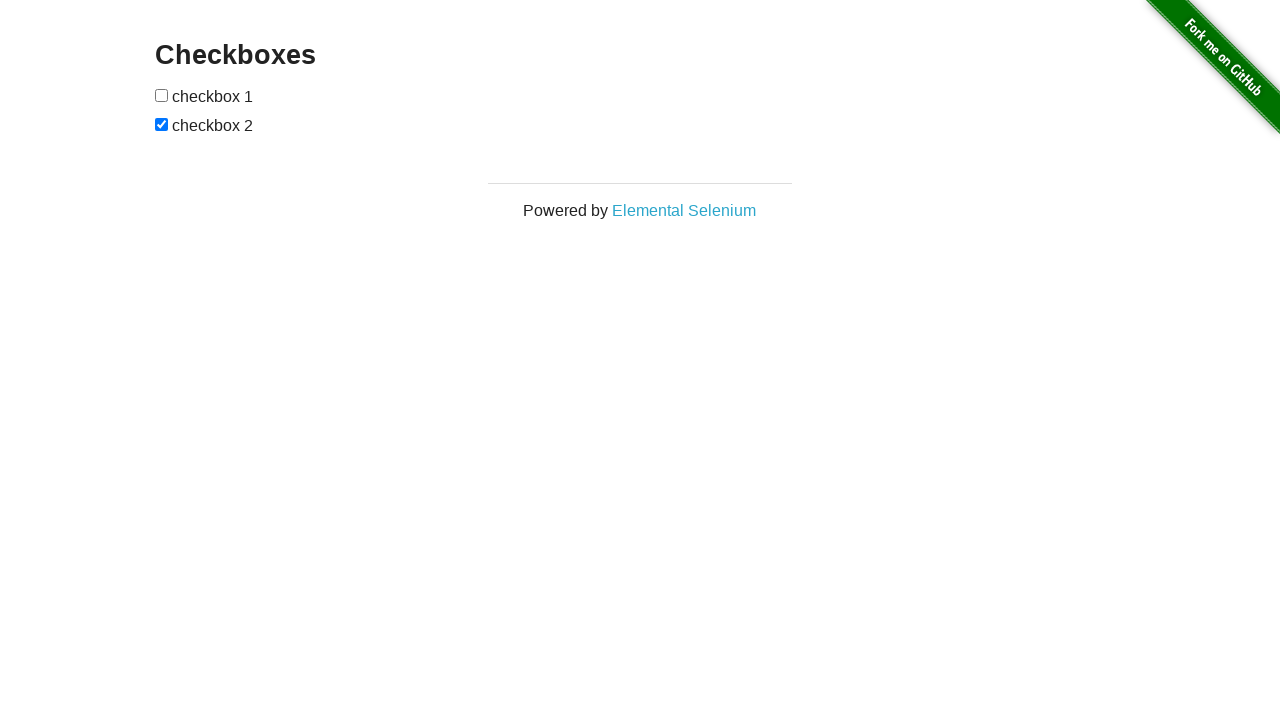

Clicked the first checkbox to check it at (162, 95) on input[type="checkbox"] >> nth=0
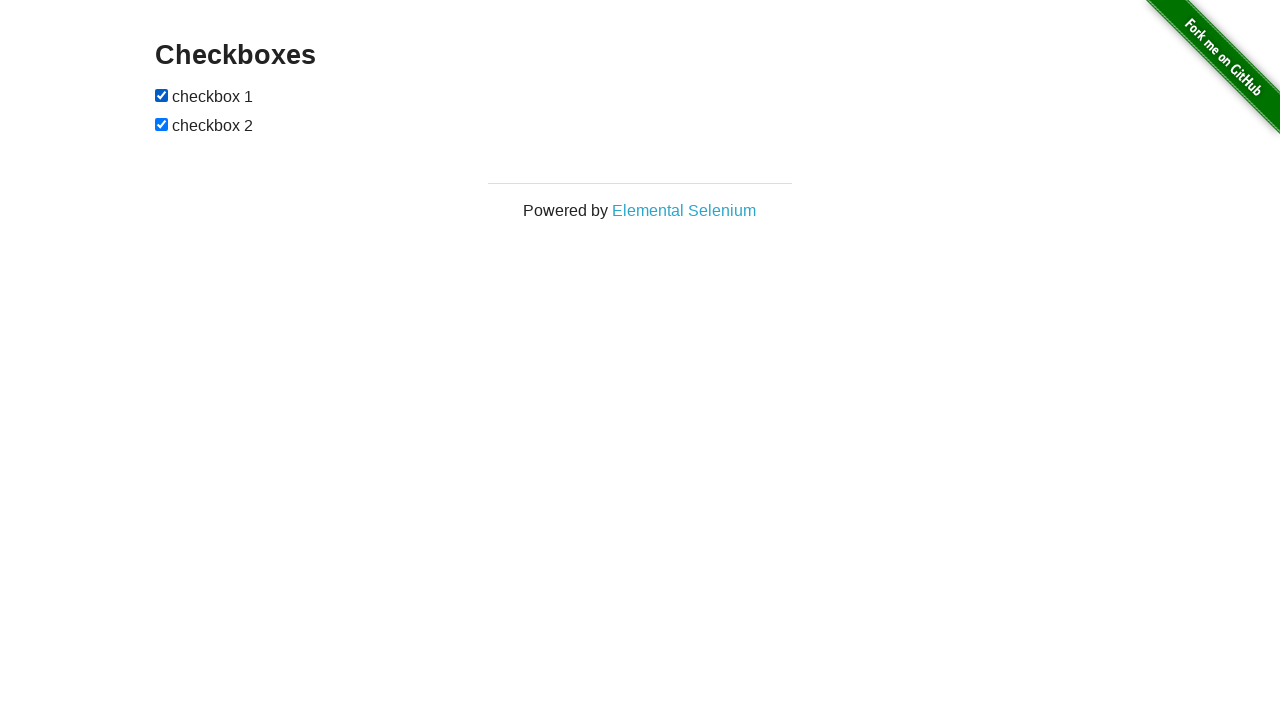

Verified that the first checkbox is now checked after clicking
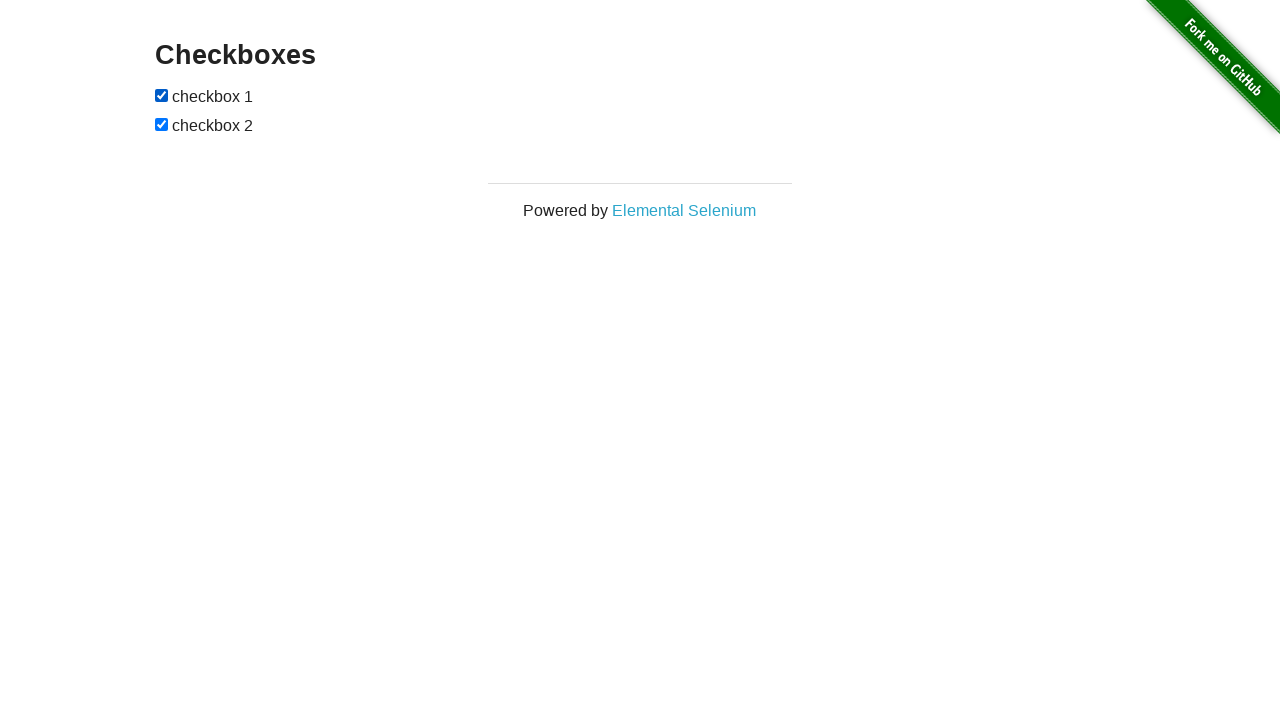

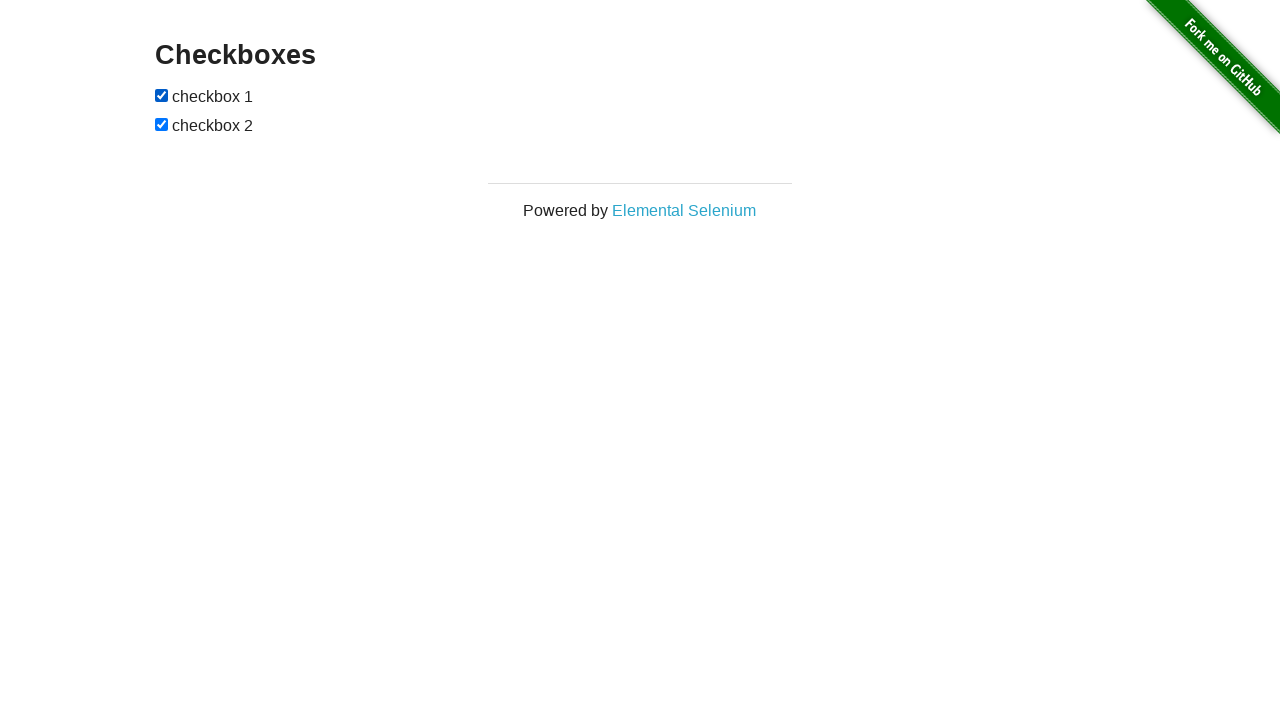